Fills out a form to request removal of personal information from AddressSearch website by providing name, email, and address details

Starting URL: https://www.addresssearch.com/remove-info.php

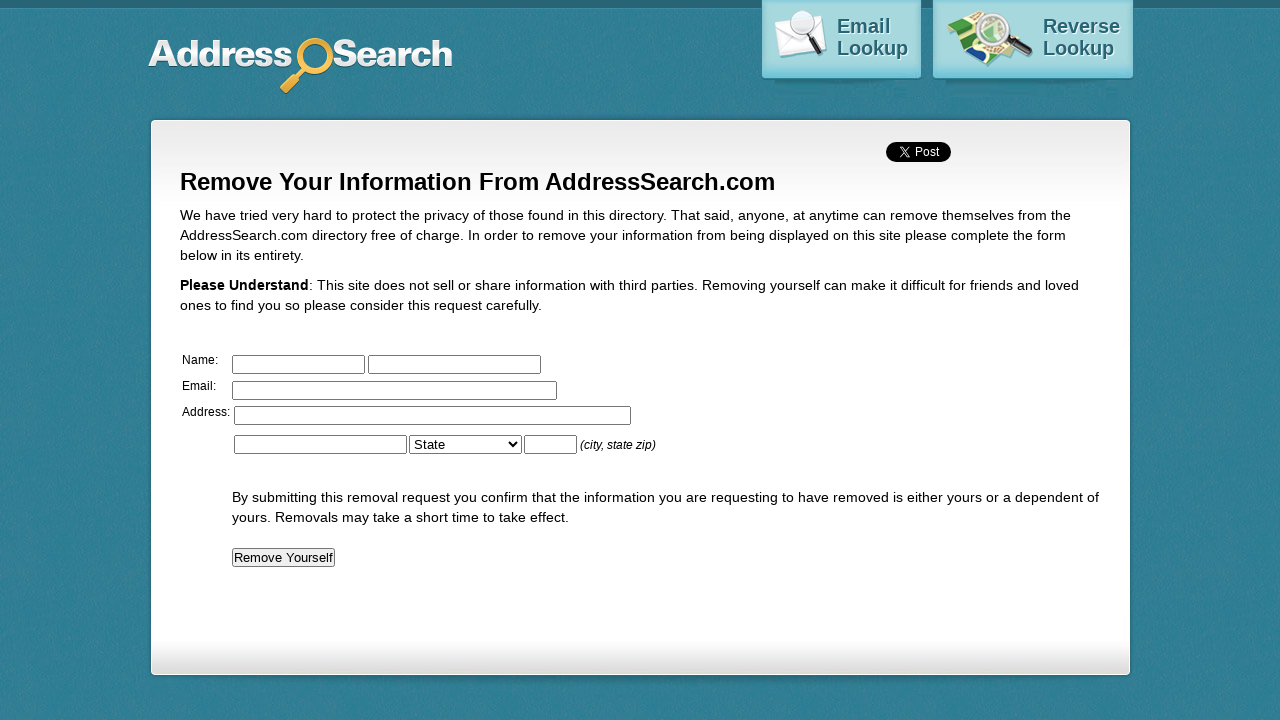

Filled first name field with 'John' on //*[@id="body_container"]/div[1]/div/form/table/tbody/tr[1]/td[2]/input[1]
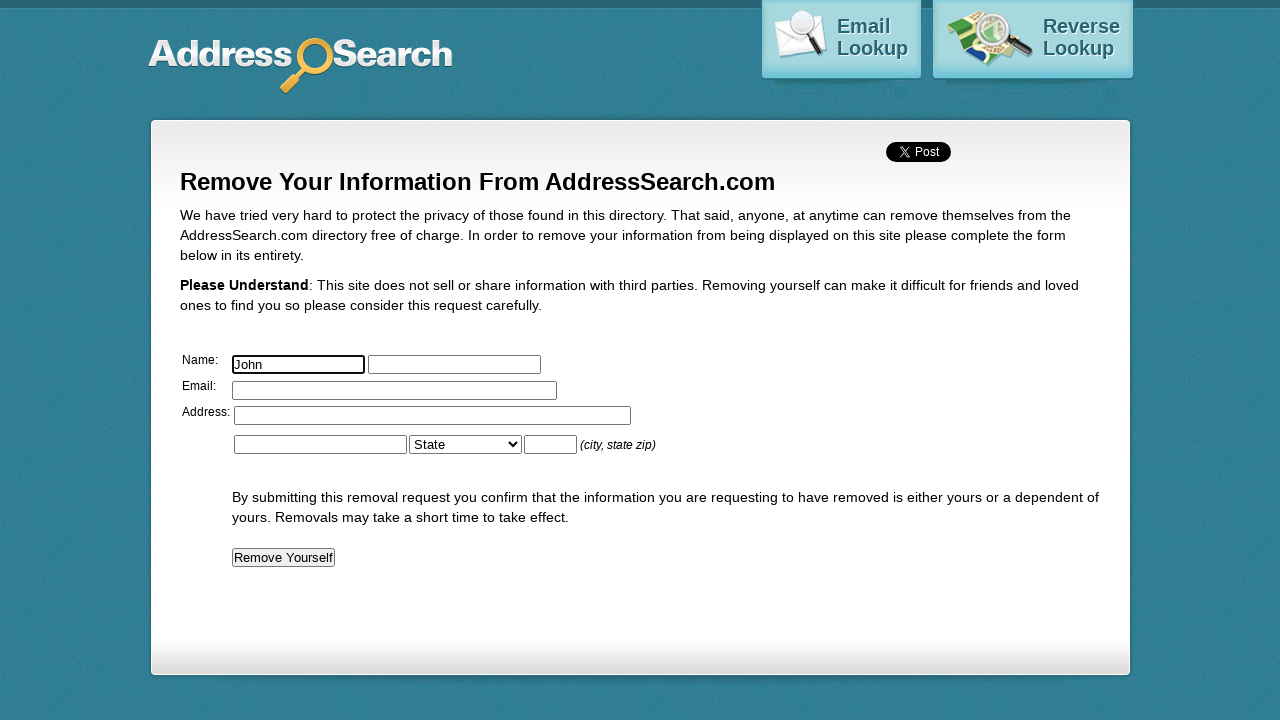

Filled last name field with 'Smith' on //*[@id="body_container"]/div[1]/div/form/table/tbody/tr[1]/td[2]/input[2]
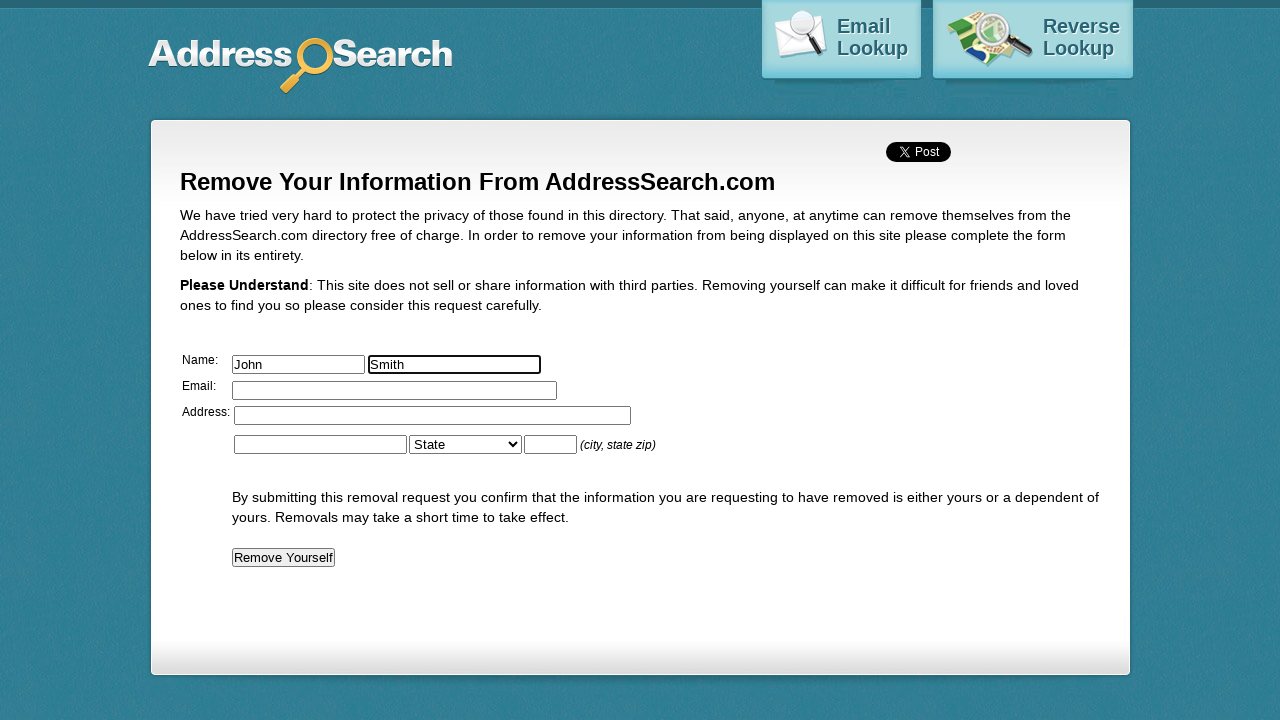

Filled email field with 'john.smith@example.com' on //*[@id="body_container"]/div[1]/div/form/table/tbody/tr[2]/td[2]/input
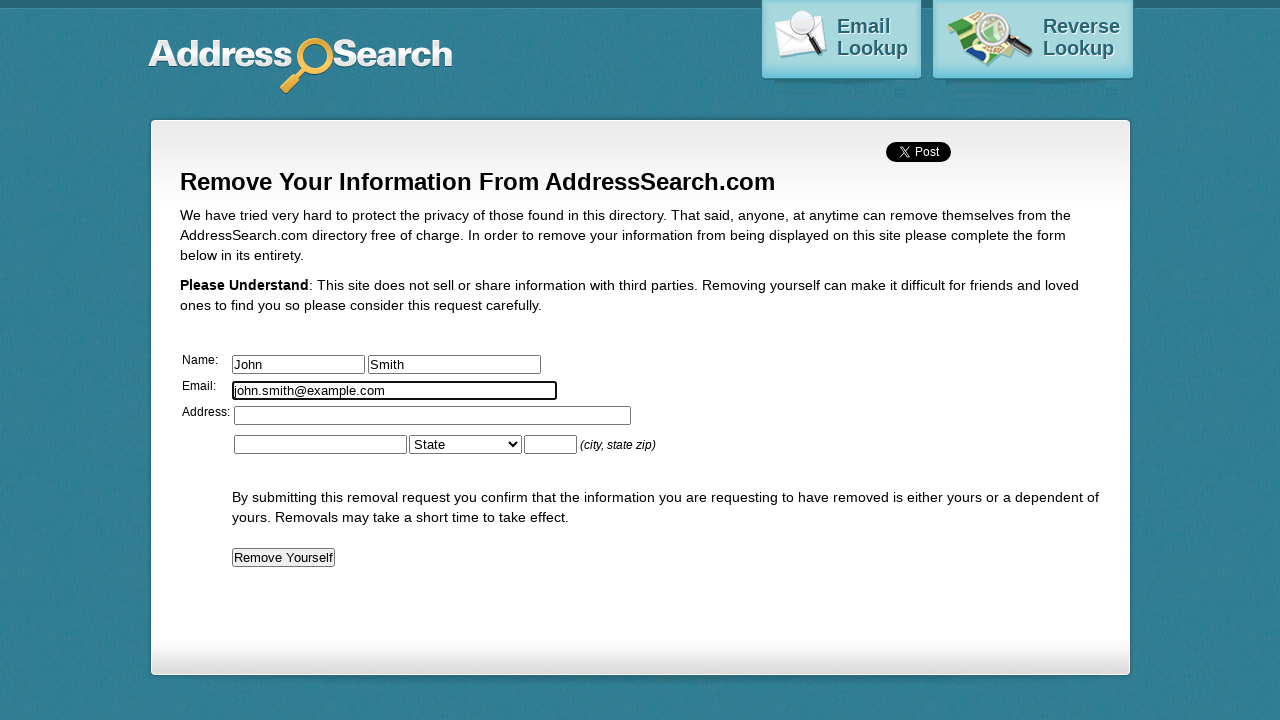

Filled address field with '123 Main Street' on #address1
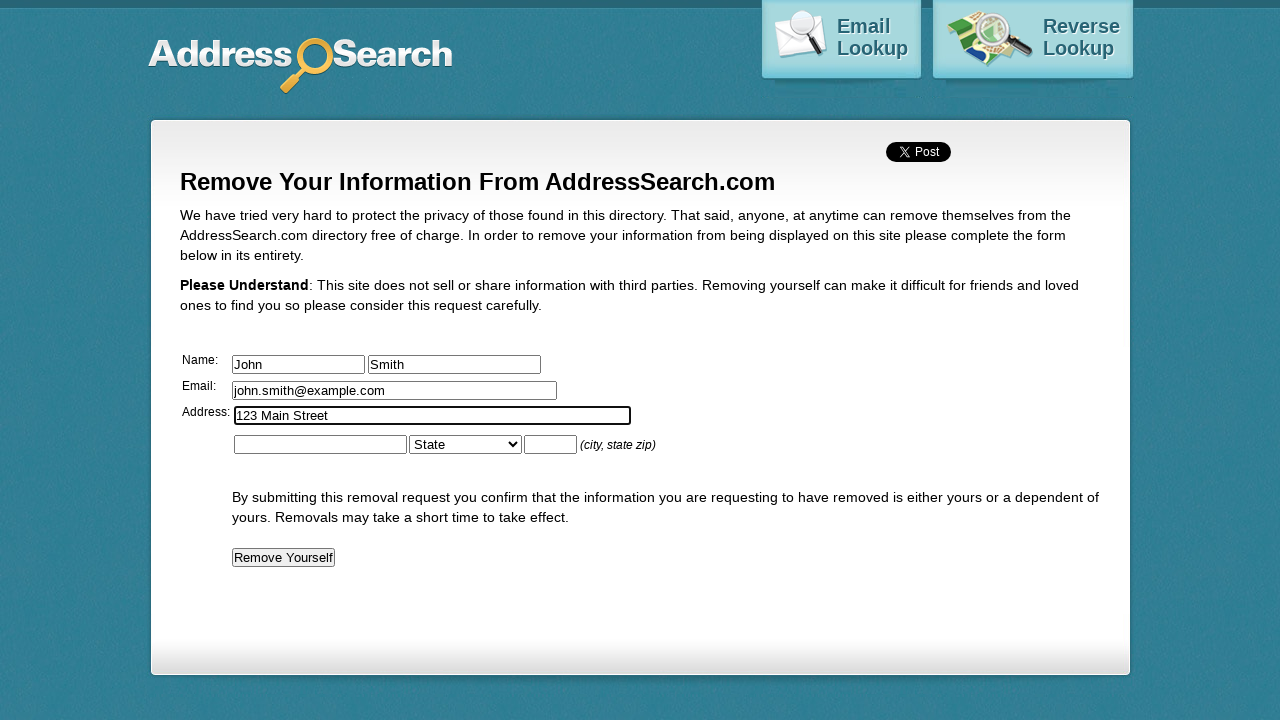

Filled city field with 'Los Angeles' on #city
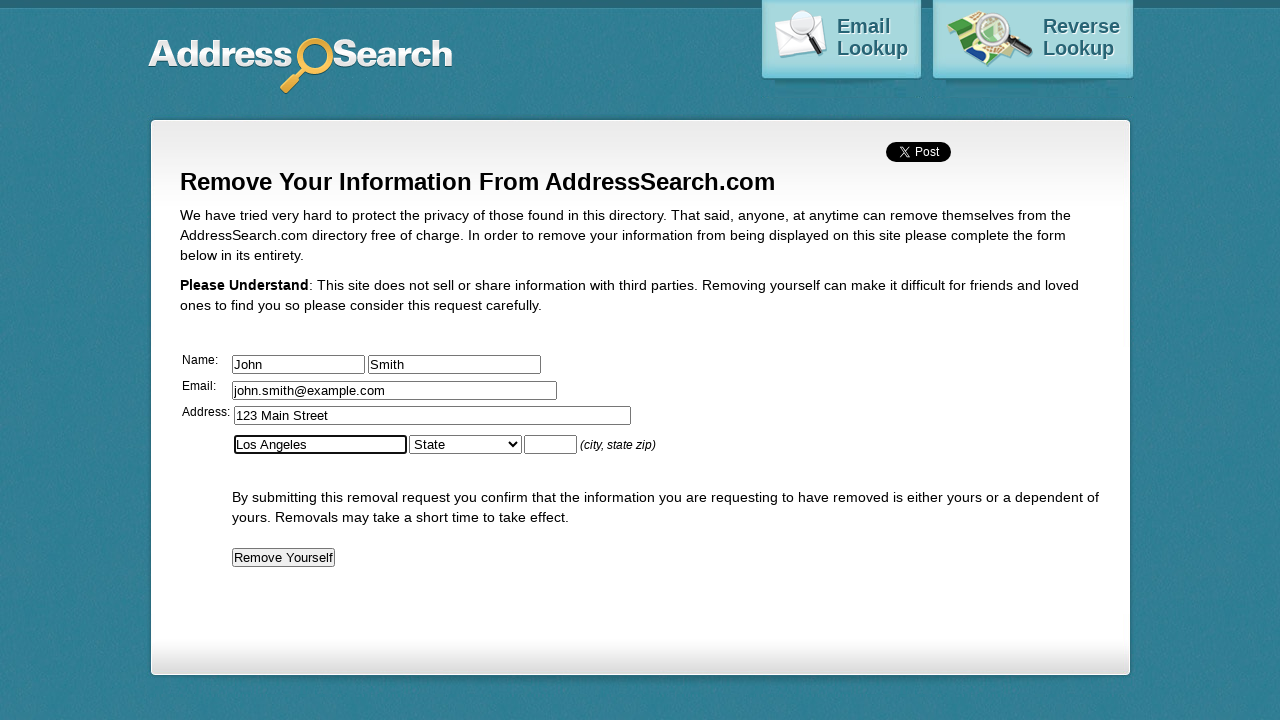

Filled zip code field with '90001' on //*[@id="body_container"]/div[1]/div/form/table/tbody/tr[3]/td[2]/table/tbody/tr
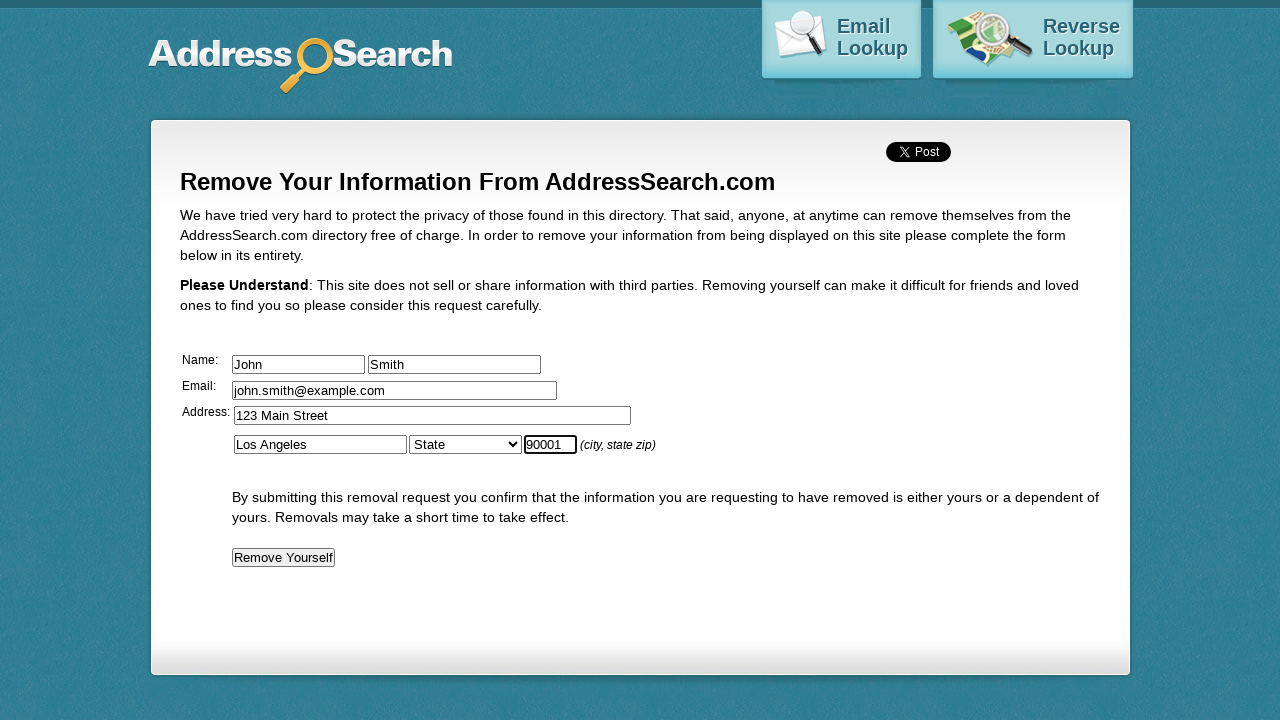

Selected 'California' from state dropdown on select[name='state']
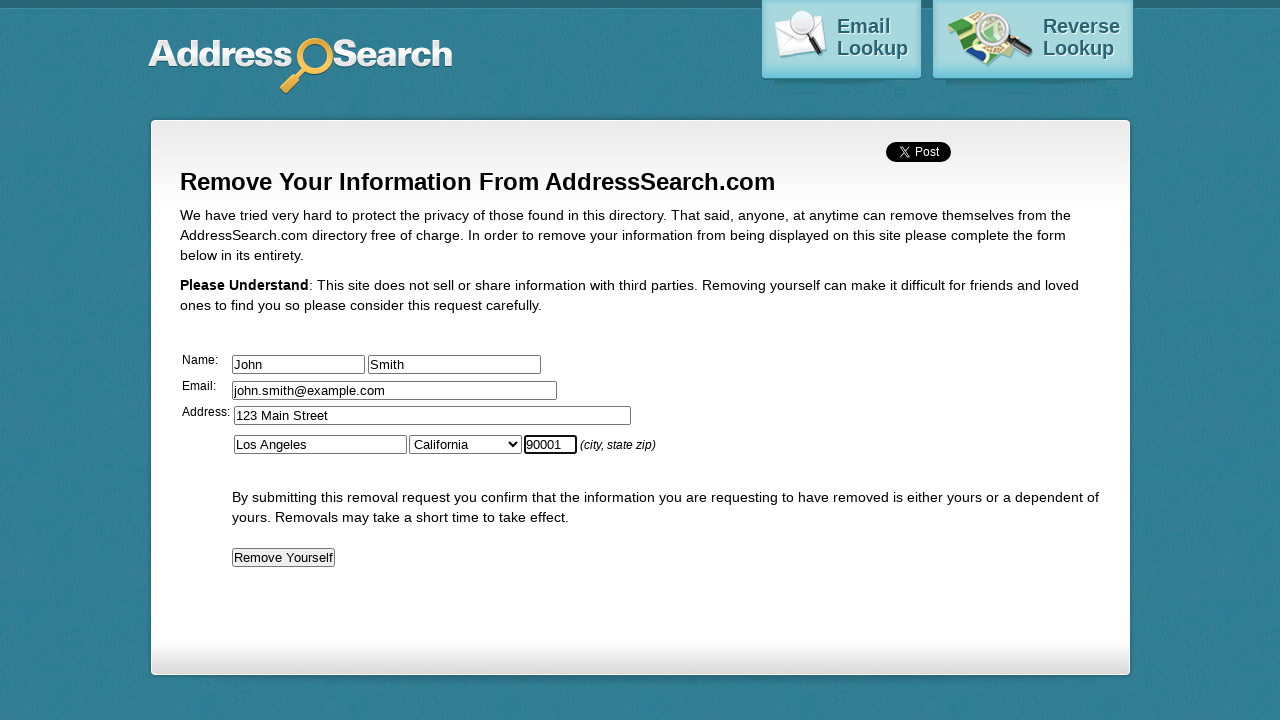

Clicked submit button to request personal information removal at (283, 558) on xpath=//*[@id="body_container"]/div[1]/div/form/table/tbody/tr[4]/td[2]/input
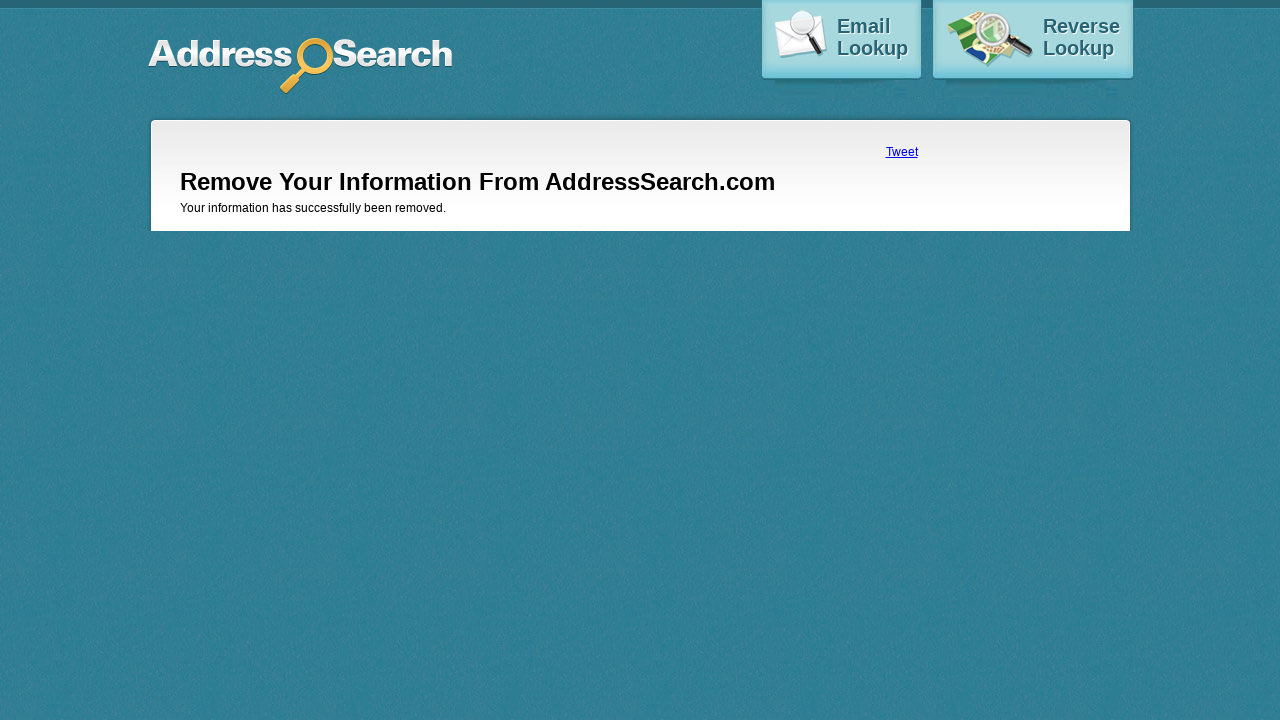

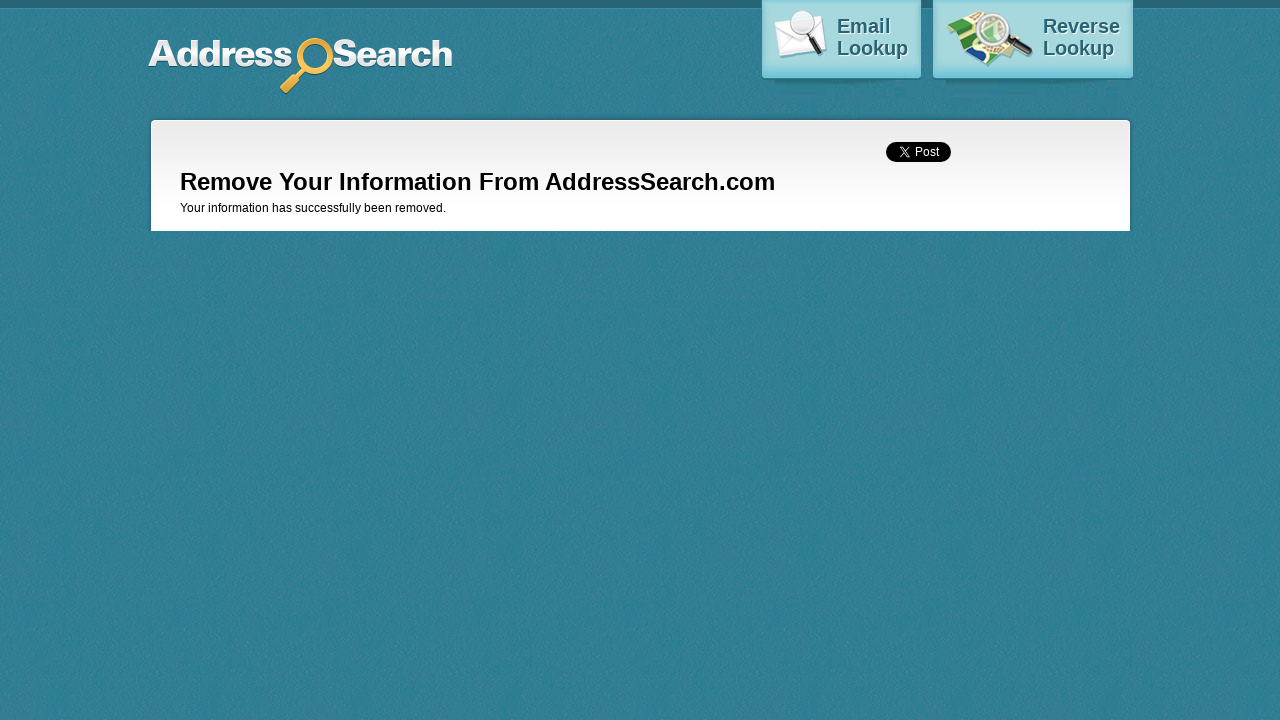